Navigates to the Python.org website and verifies that event information is displayed in the event widget

Starting URL: https://www.python.org

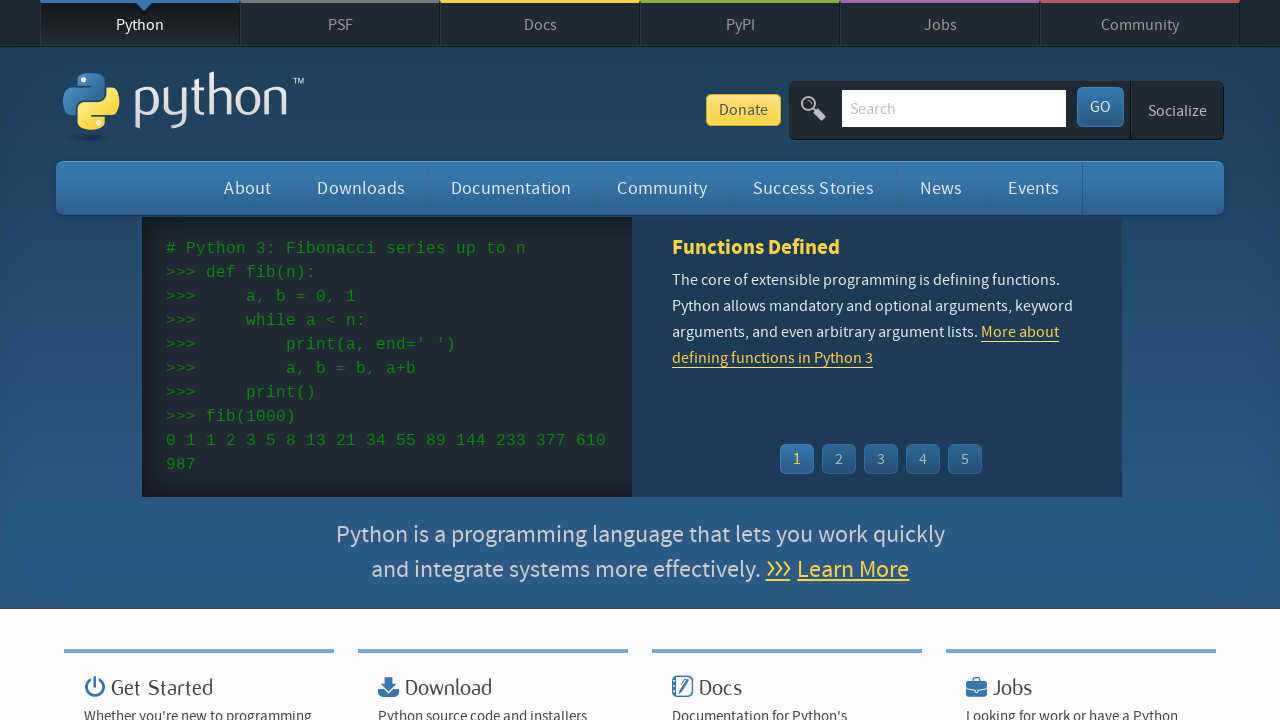

Navigated to https://www.python.org
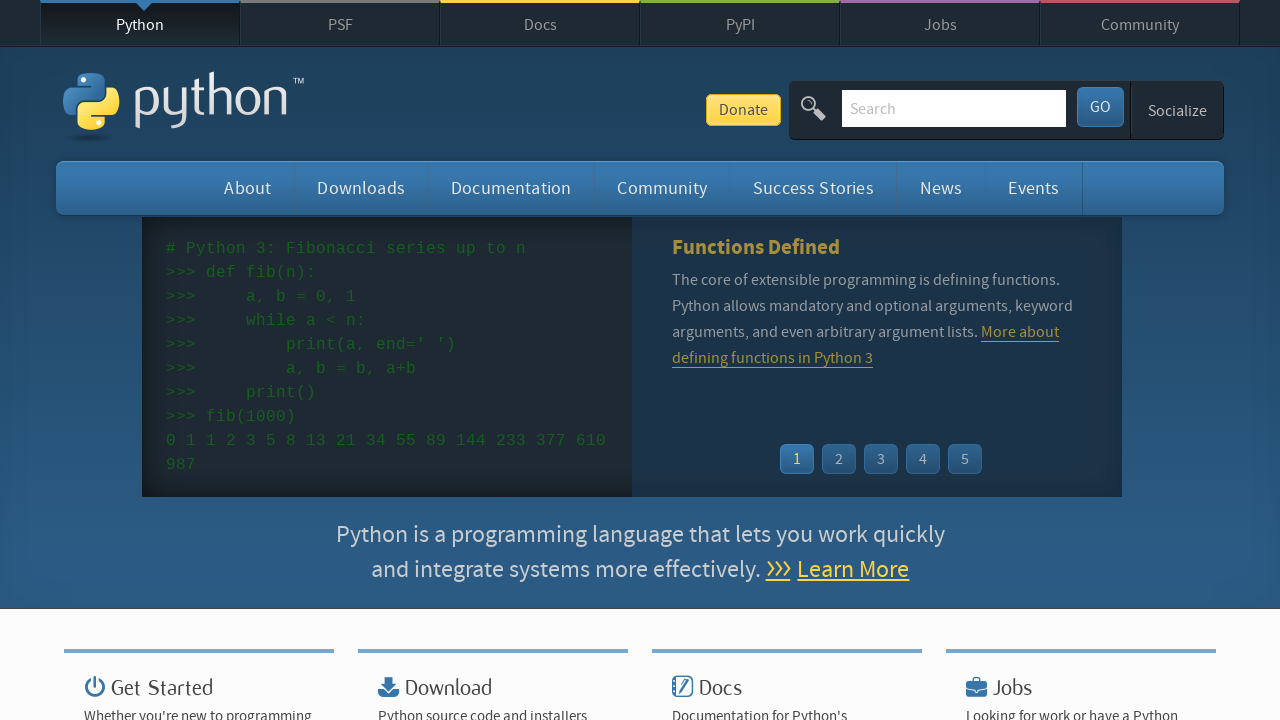

Event widget time elements loaded
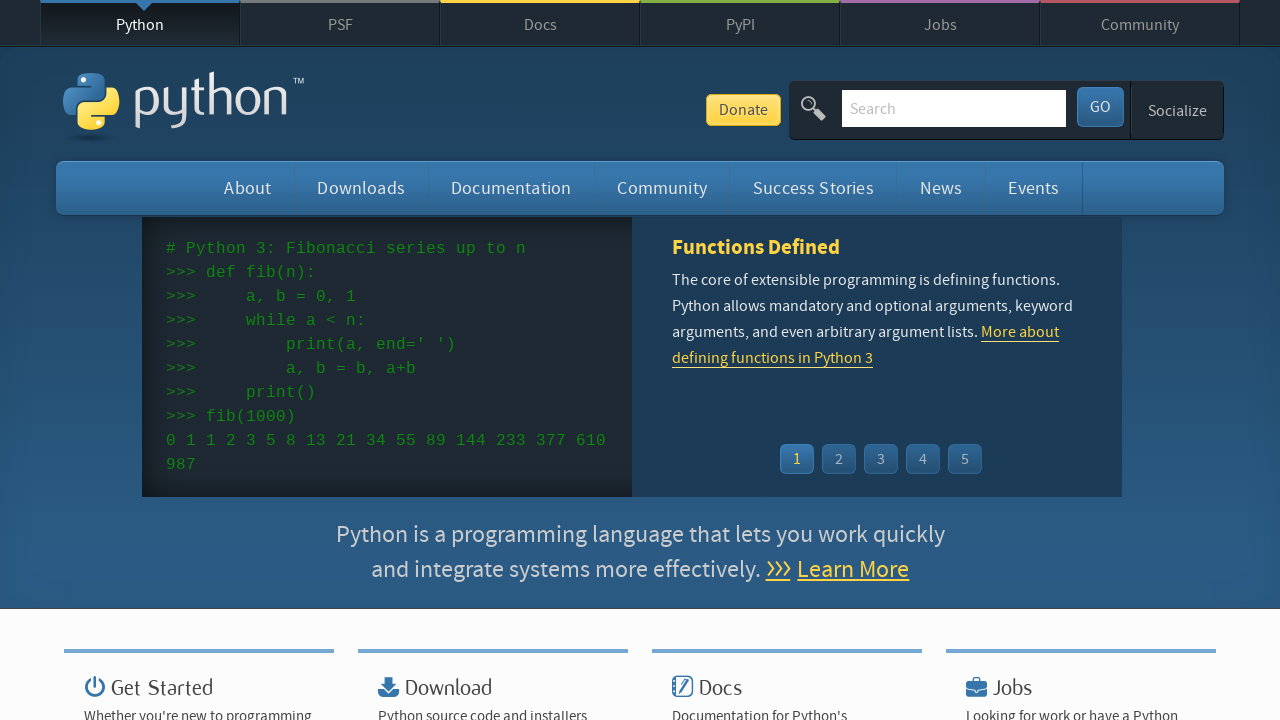

Event widget link elements loaded
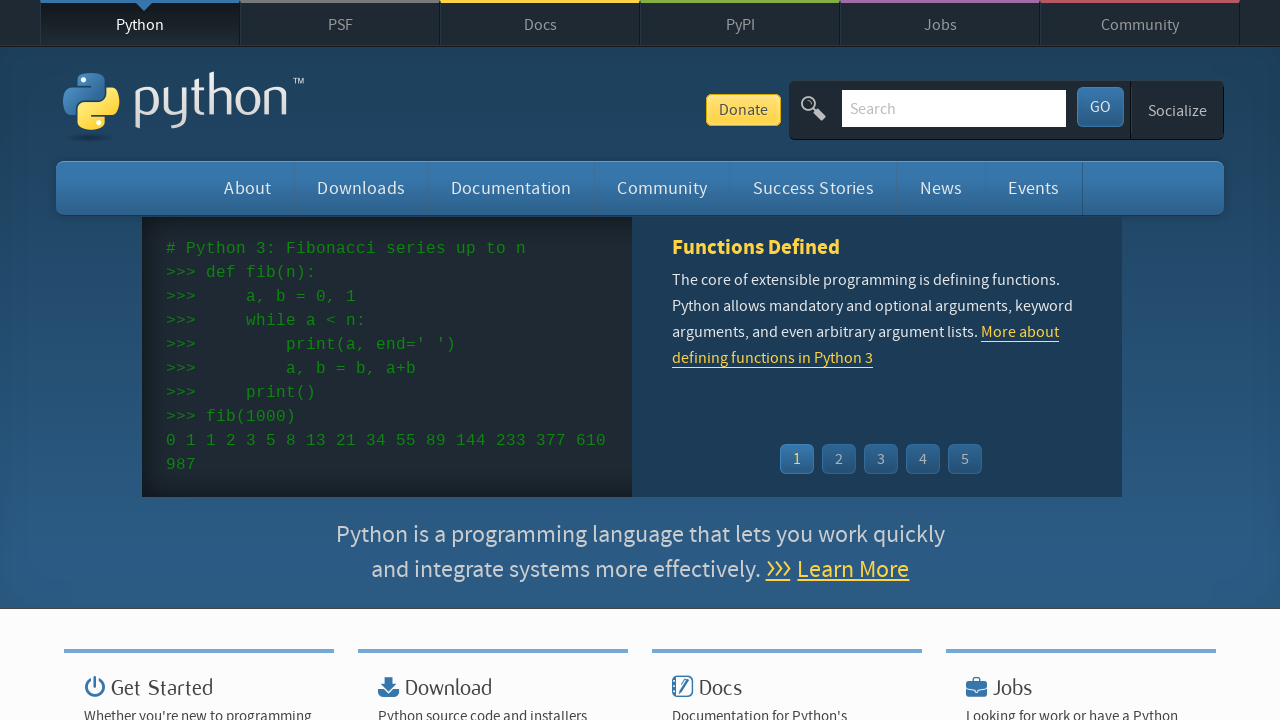

Retrieved all event time elements from widget
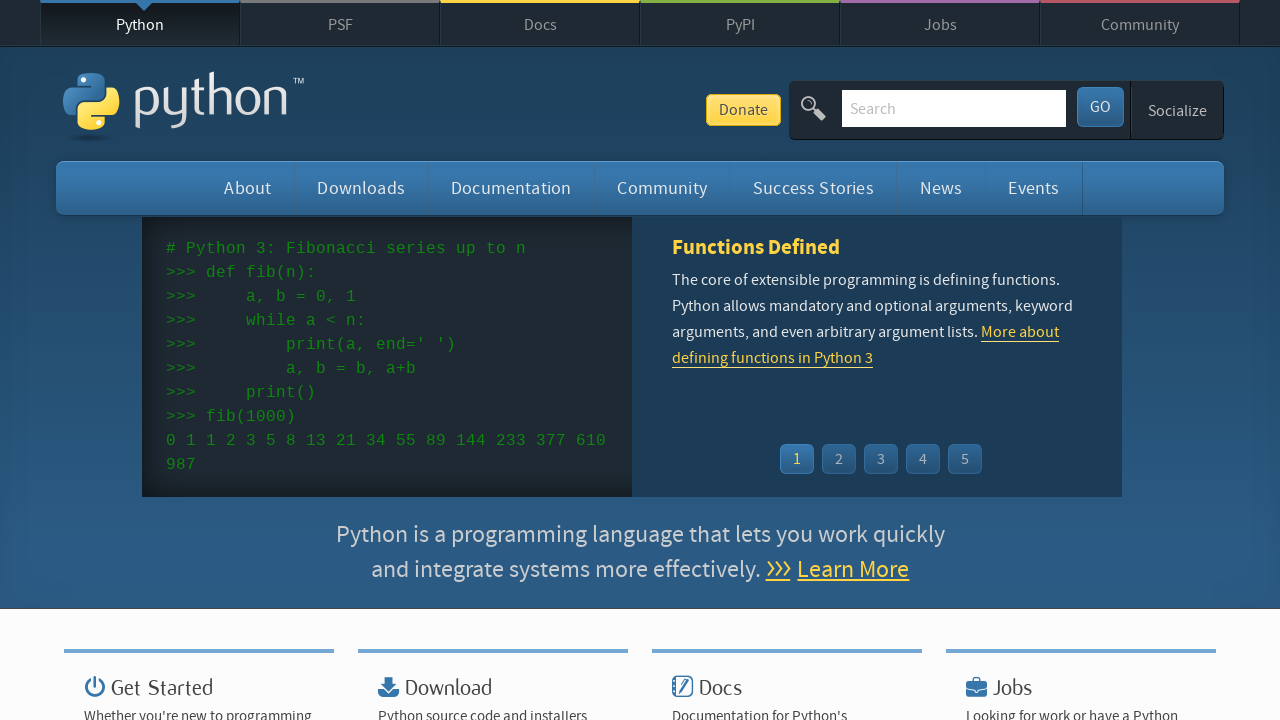

Retrieved all event name link elements from widget
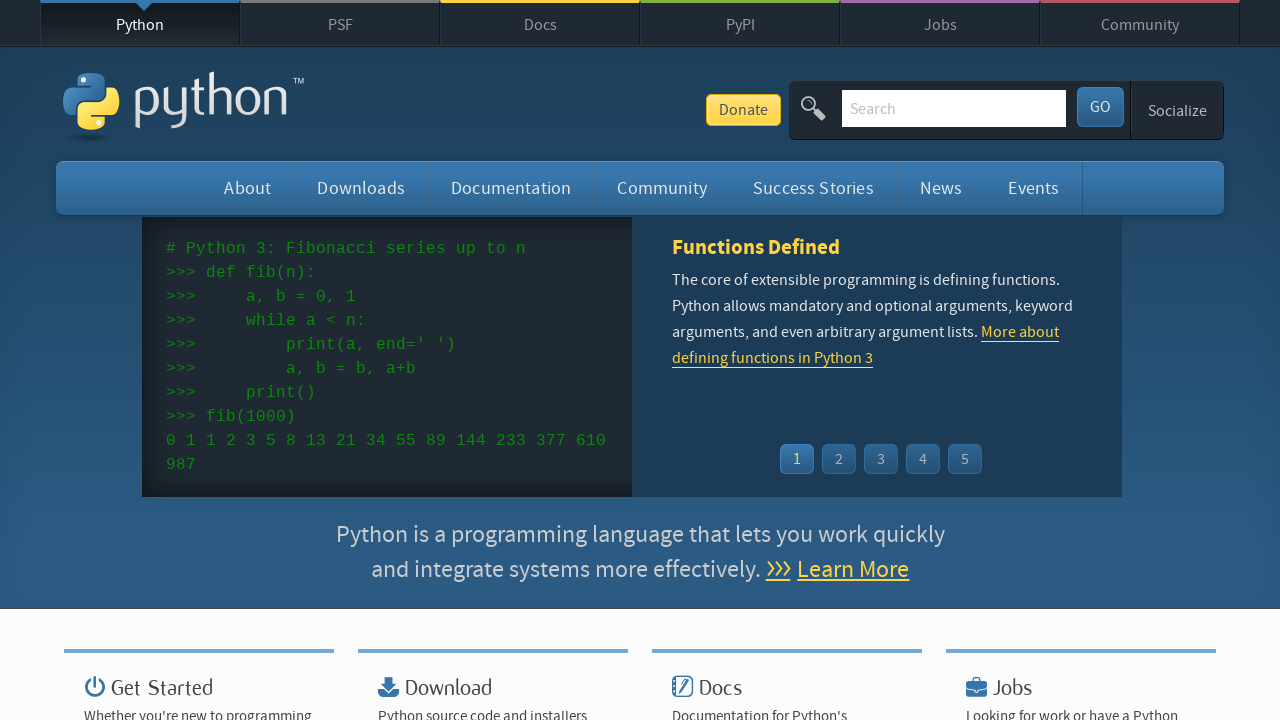

Verified that event times are present in widget
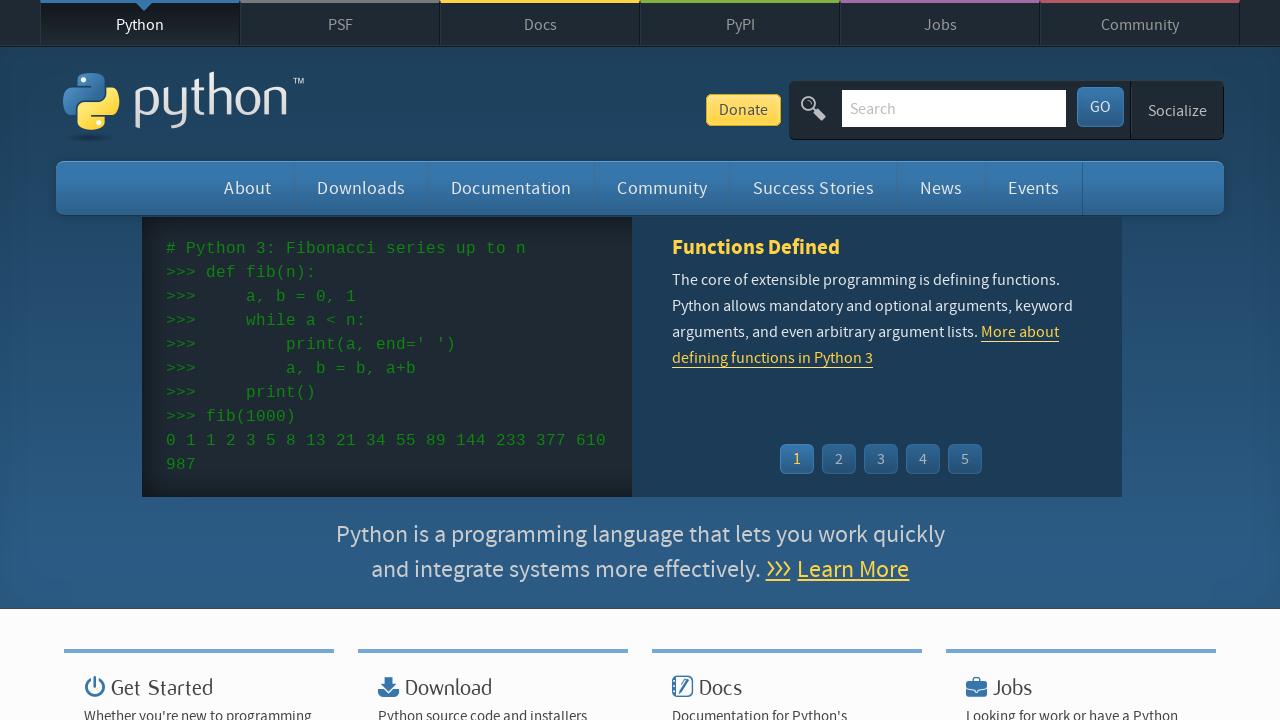

Verified that event names are present in widget
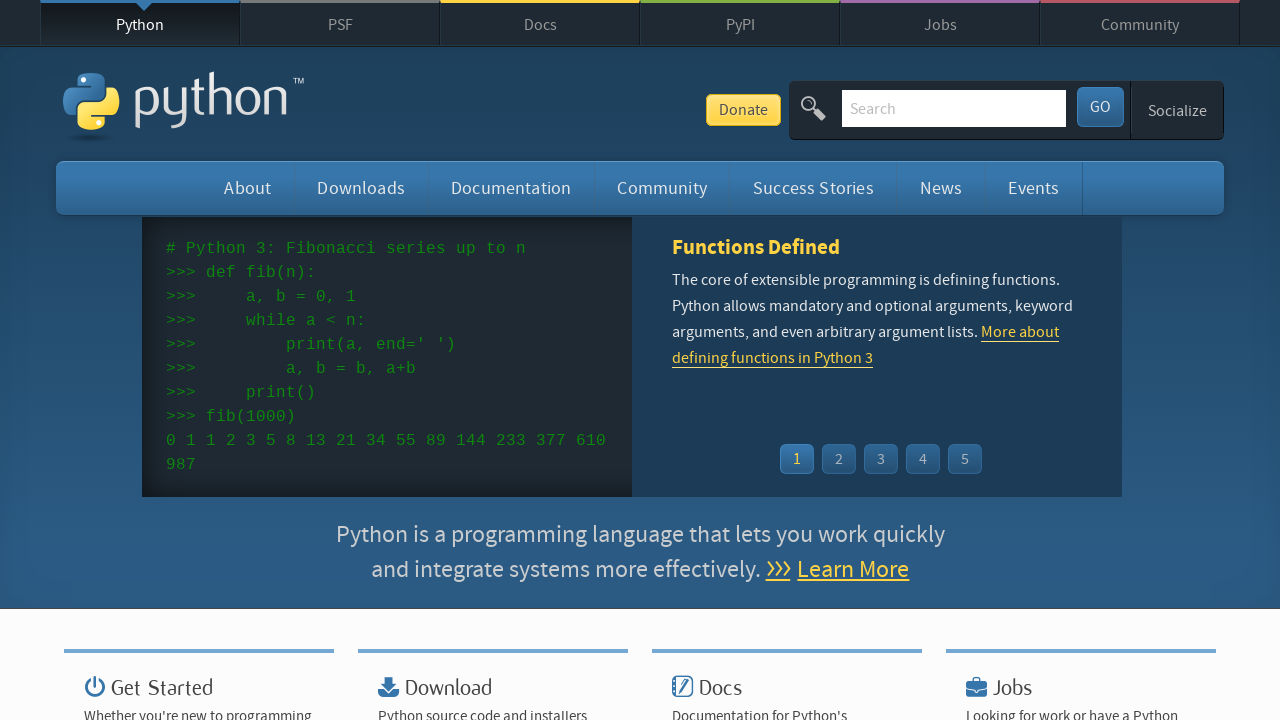

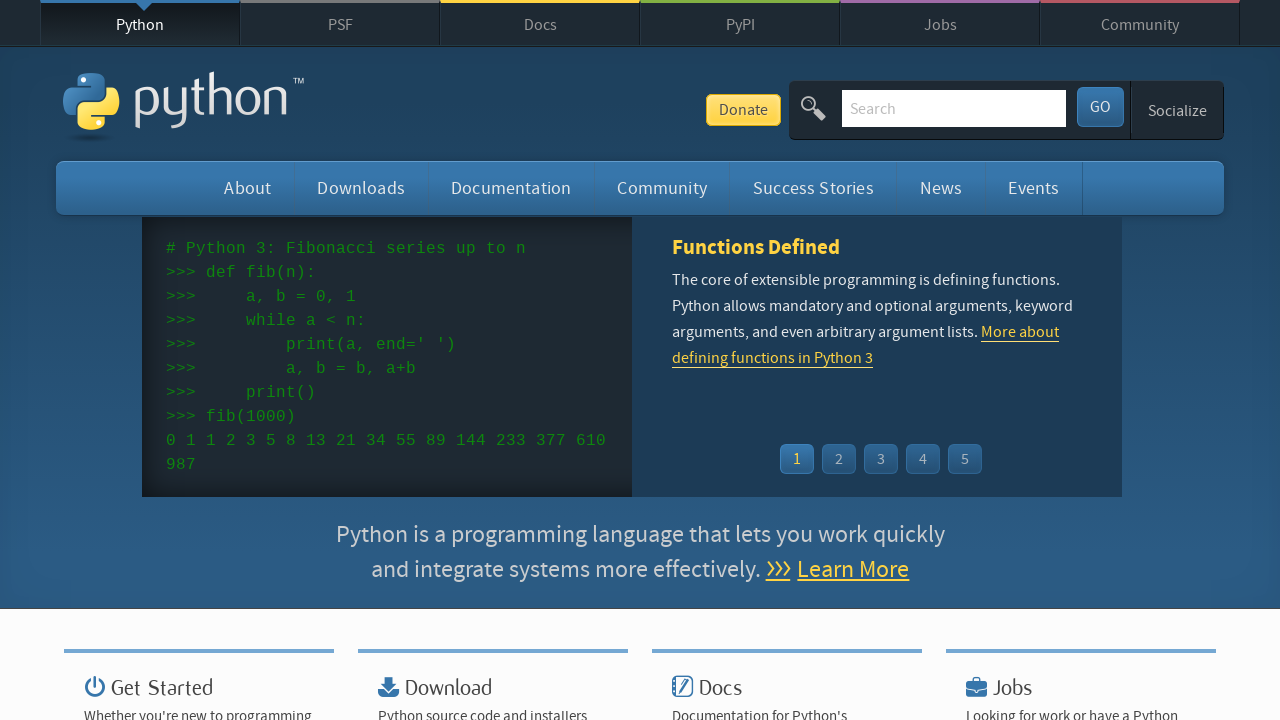